Tests finding a link by its text (a mathematically calculated number), clicking it, filling out a form with personal information (first name, last name, city, country), and submitting the form.

Starting URL: http://suninjuly.github.io/find_link_text

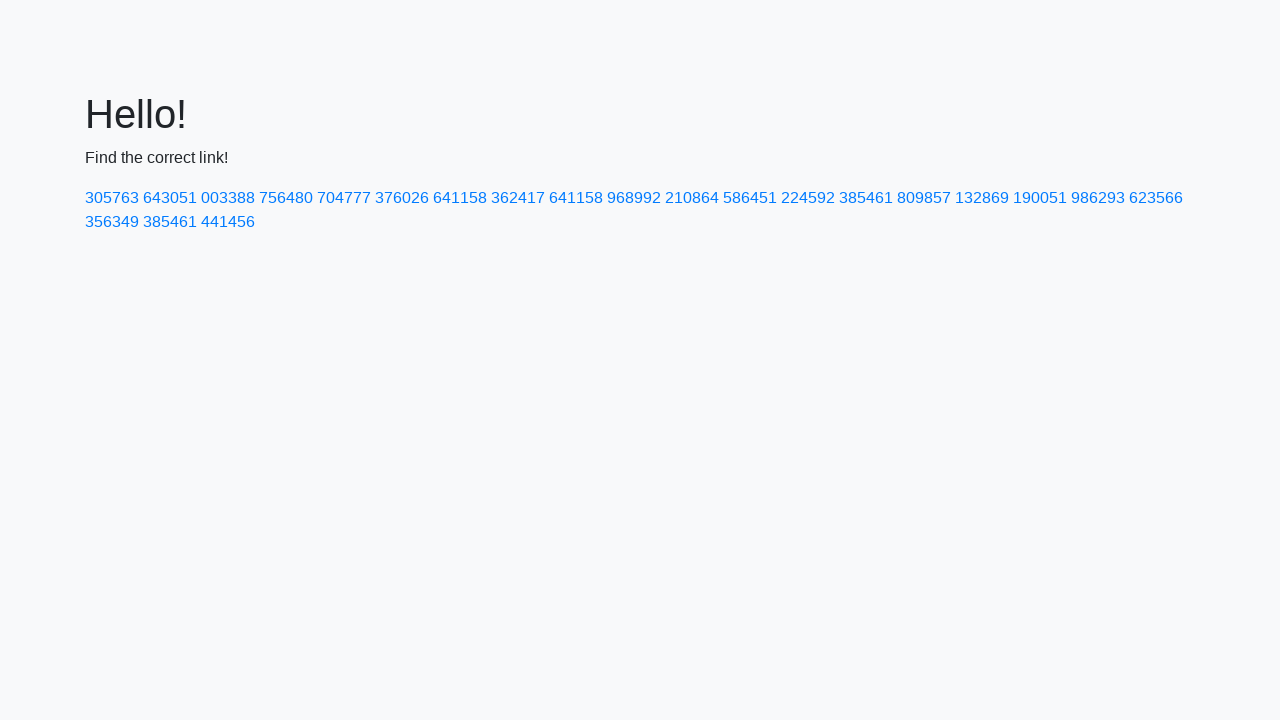

Clicked link with mathematically calculated text '224592' at (808, 198) on a:text-is('224592')
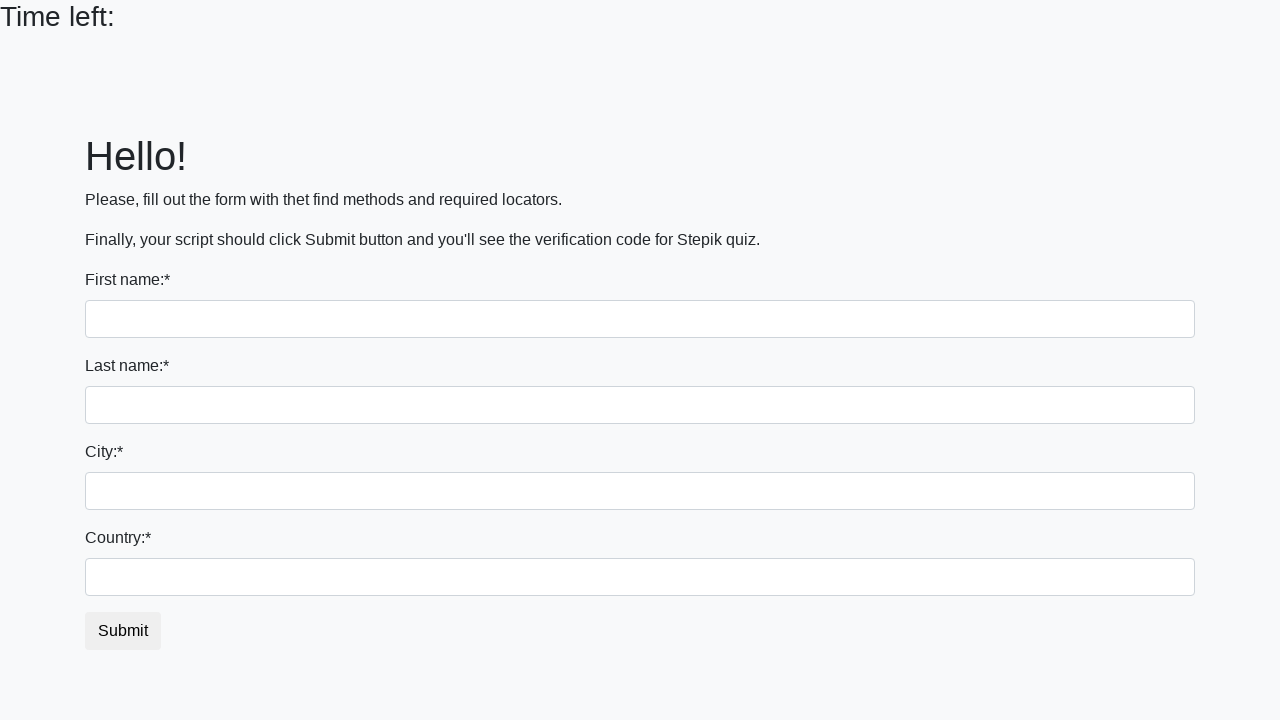

Filled first name field with 'Alexander' on input[name='first_name']
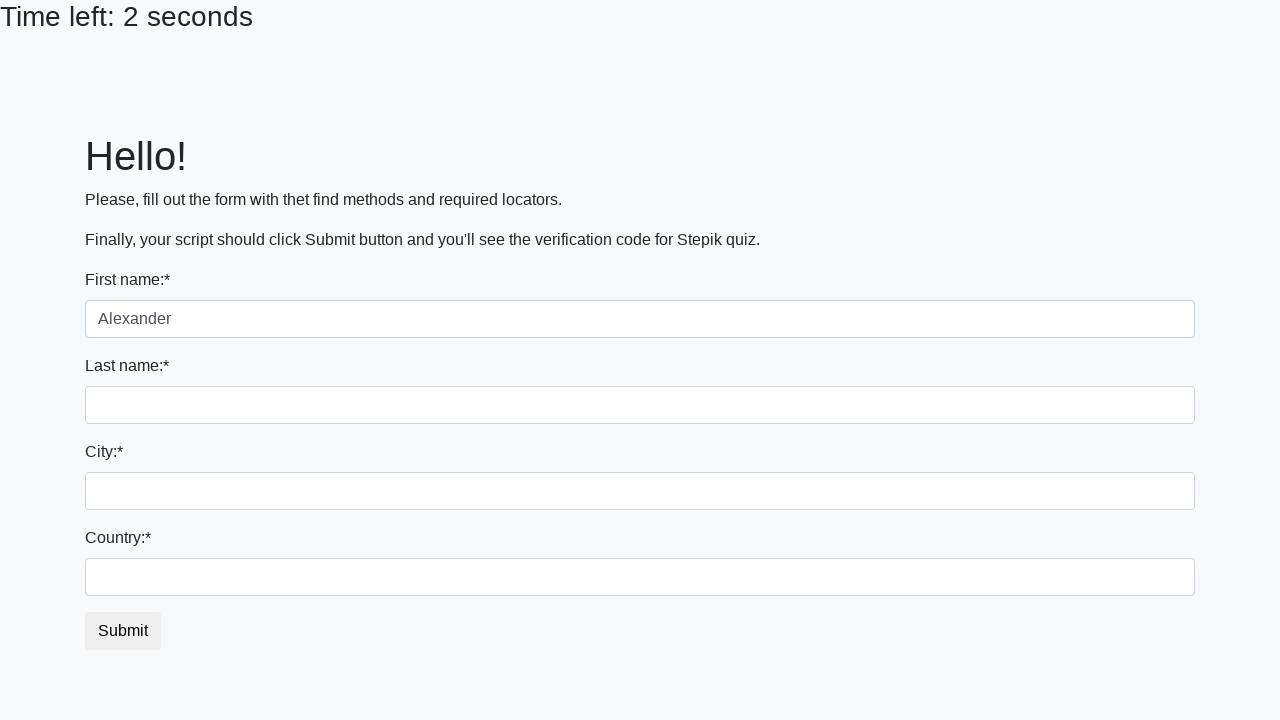

Filled last name field with 'Johnson' on input[name='last_name']
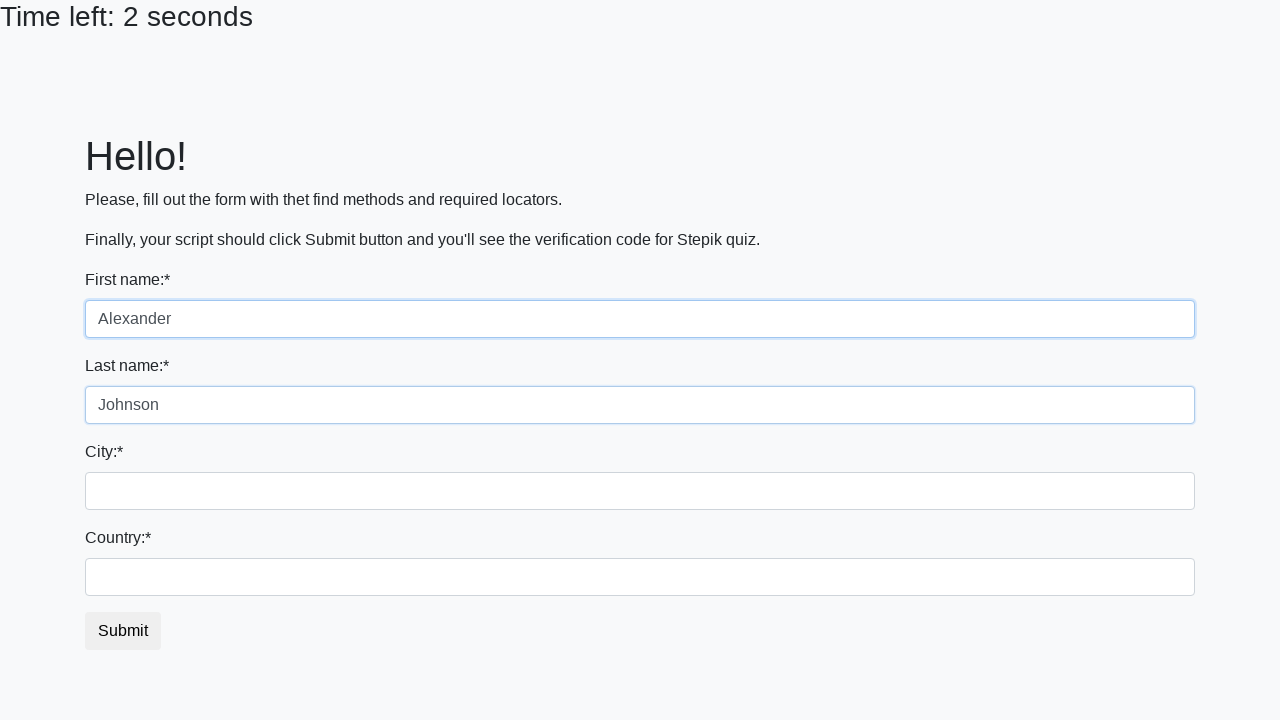

Filled city field with 'New York' on .city
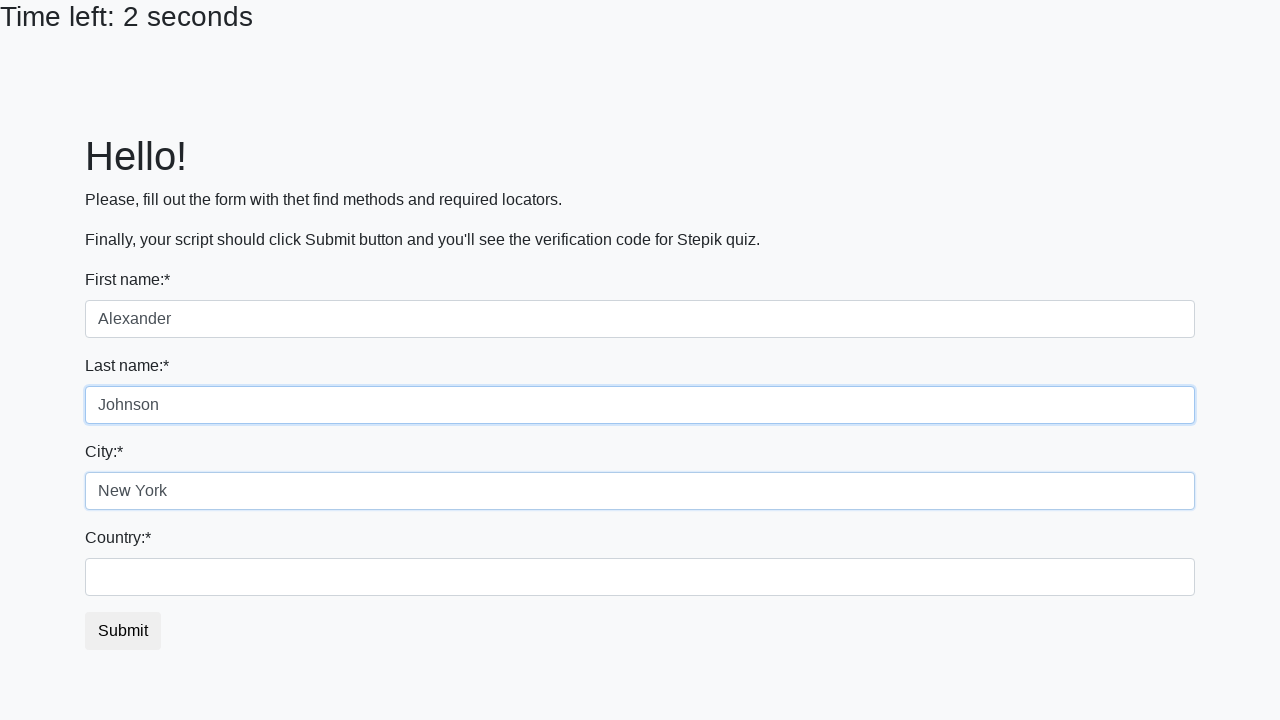

Filled country field with 'United States' on #country
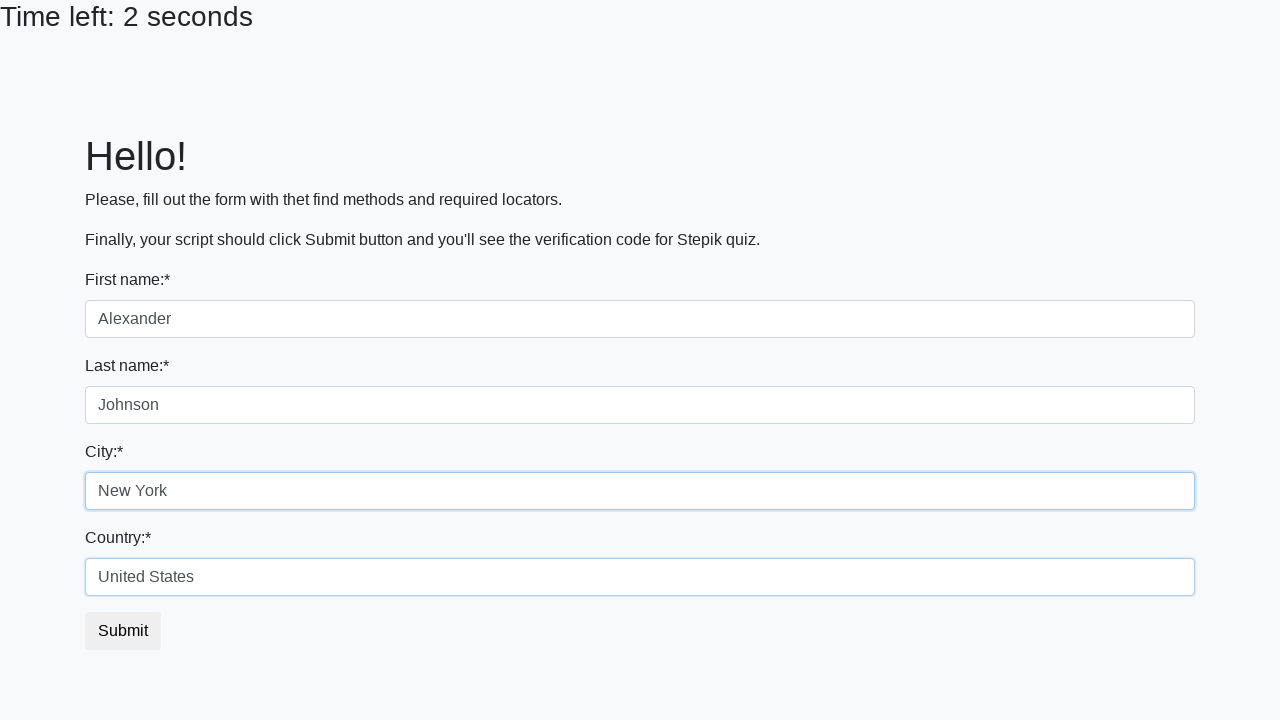

Clicked form submit button at (123, 631) on .btn.btn-default
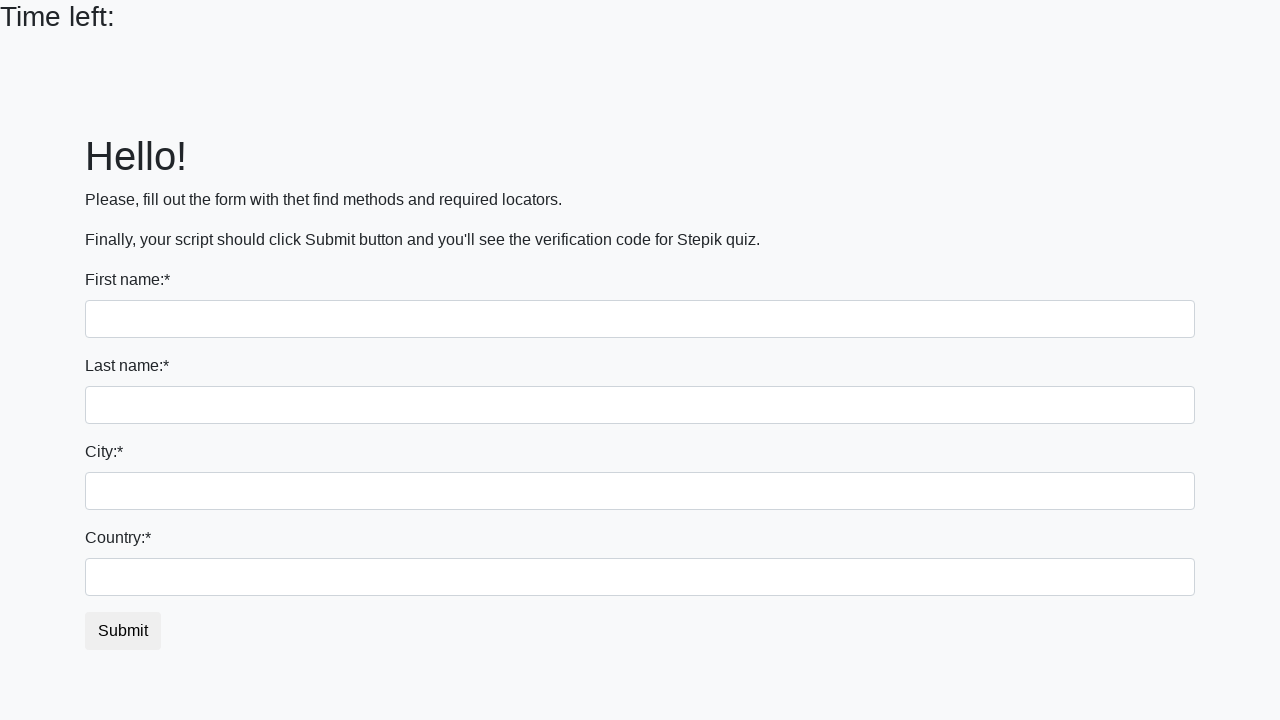

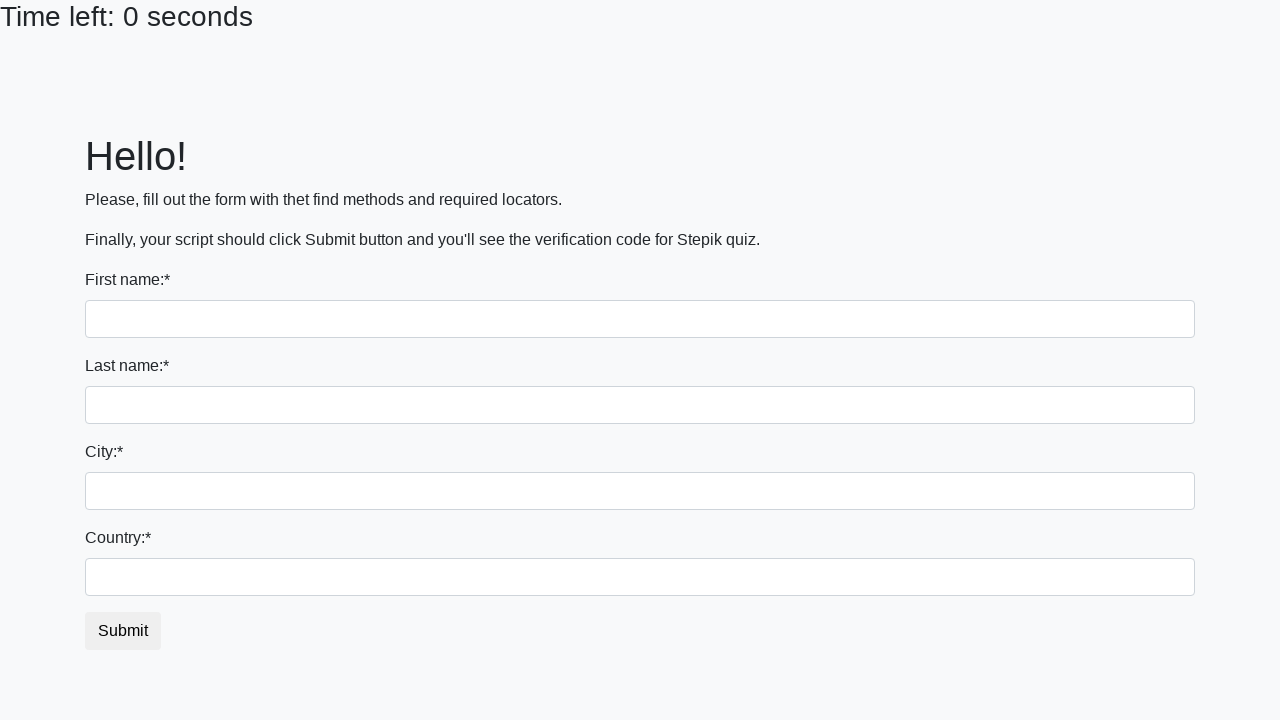